Tests file upload functionality by uploading a file and verifying the "File Uploaded!" success message is displayed.

Starting URL: https://the-internet.herokuapp.com/upload

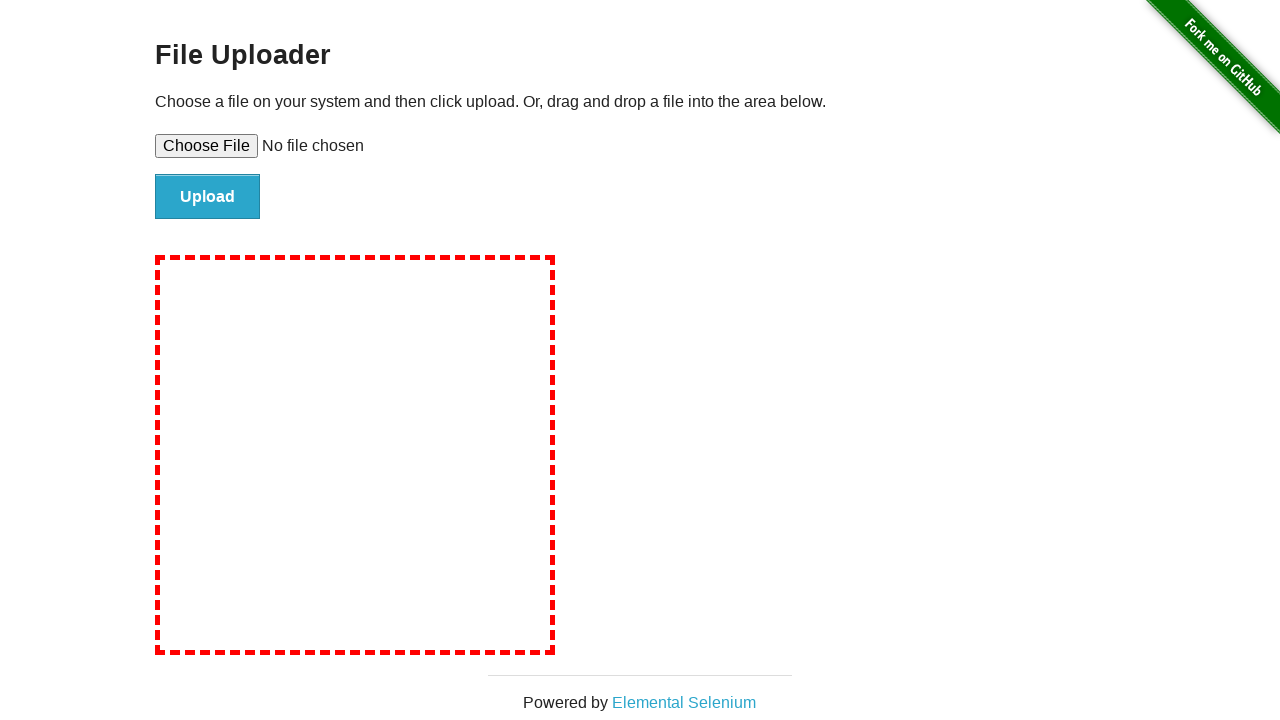

Created temporary test file for upload
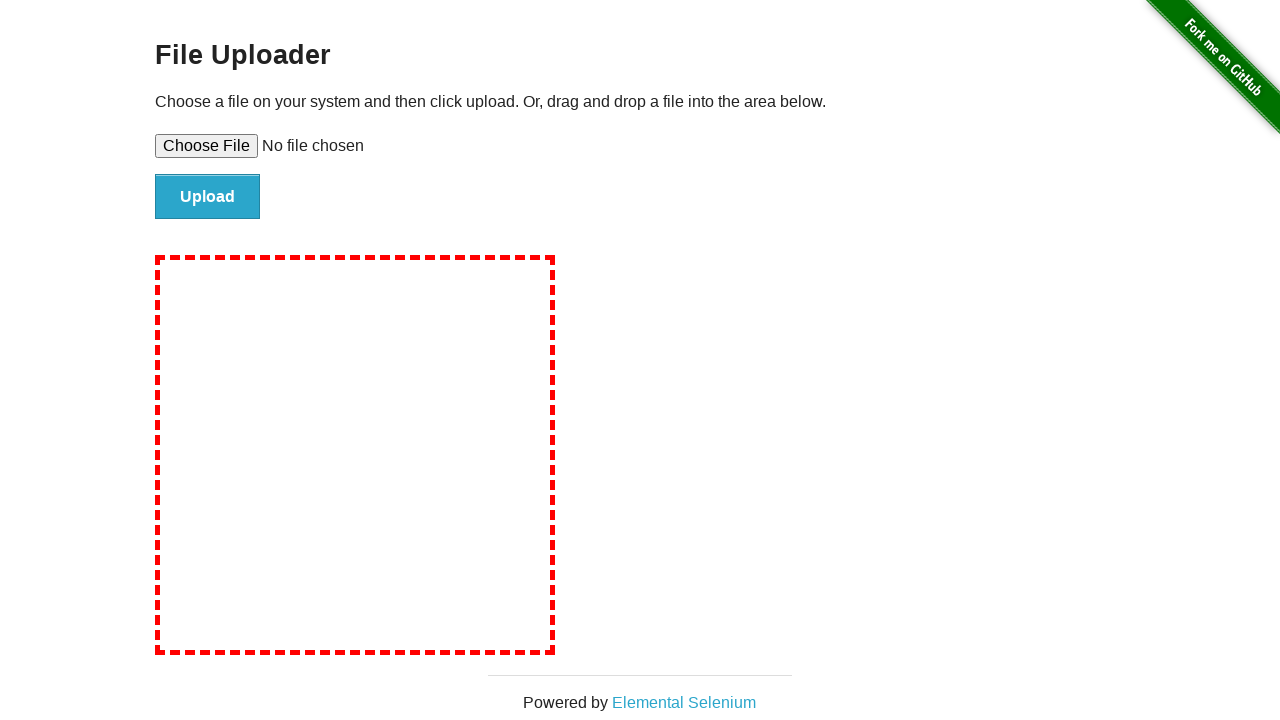

Set input file to upload test file
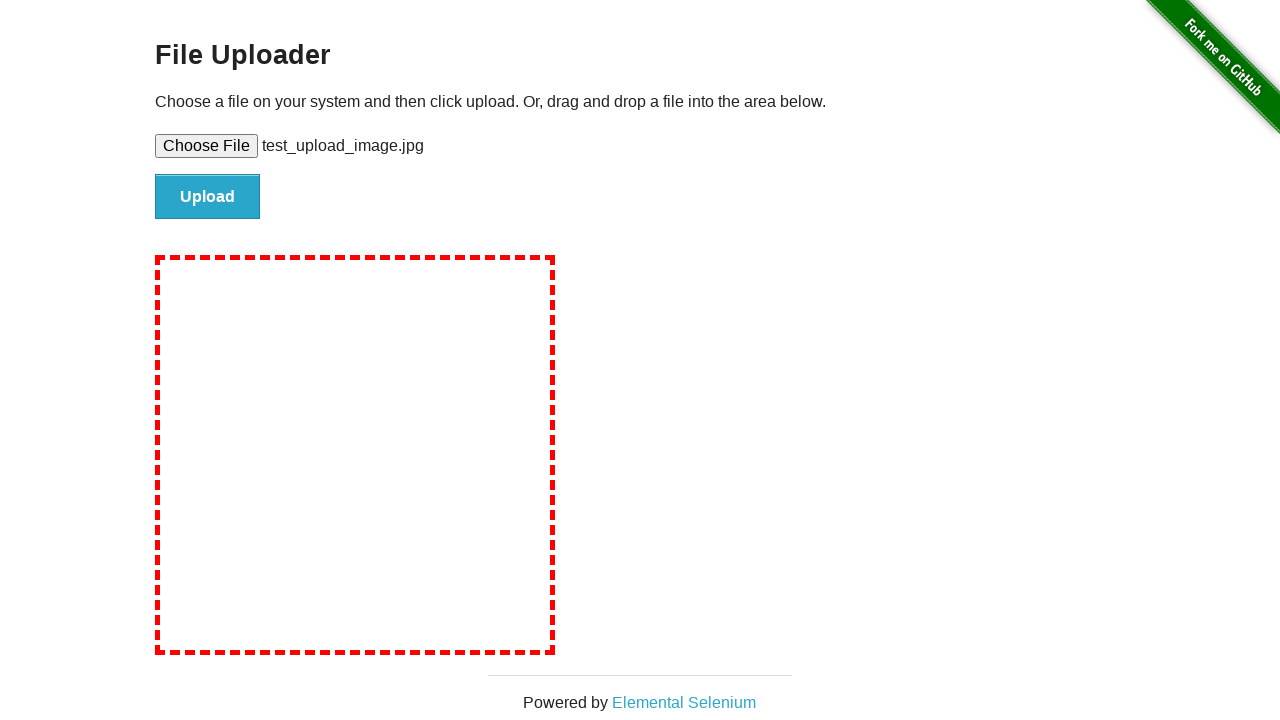

Clicked the Upload button at (208, 197) on #file-submit
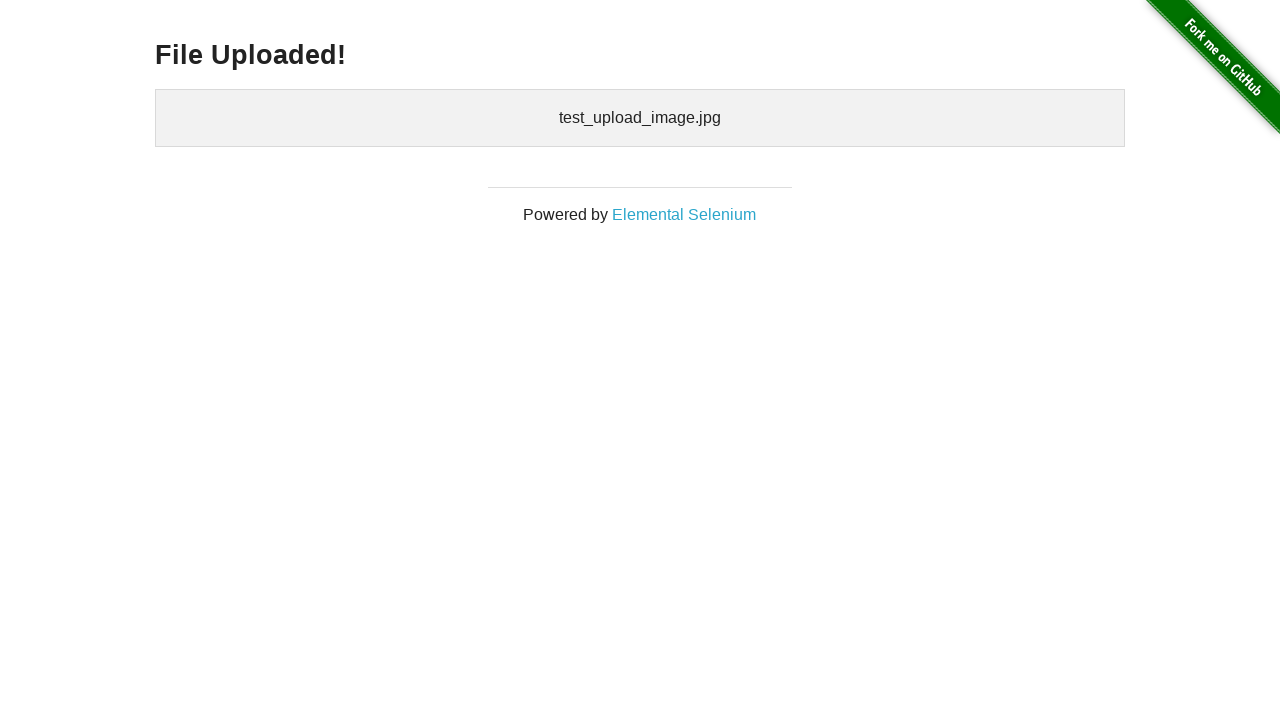

Success message h3 element appeared
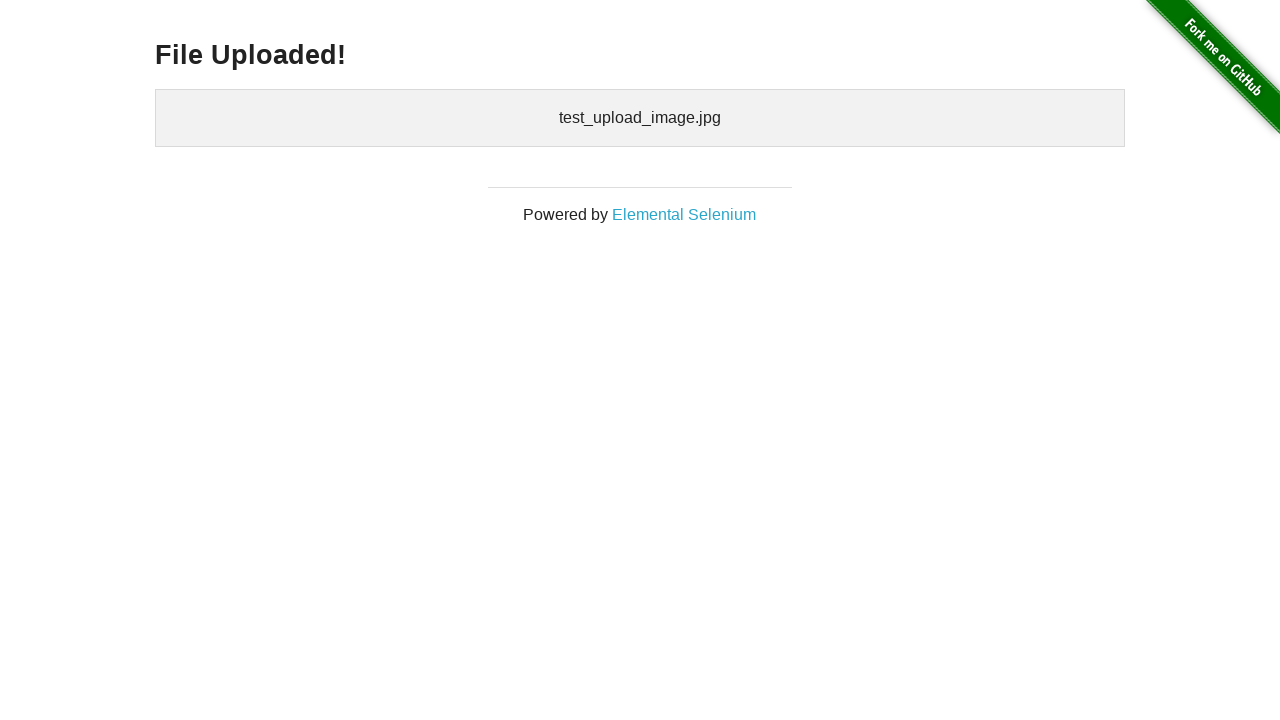

Verified 'File Uploaded!' success message is visible
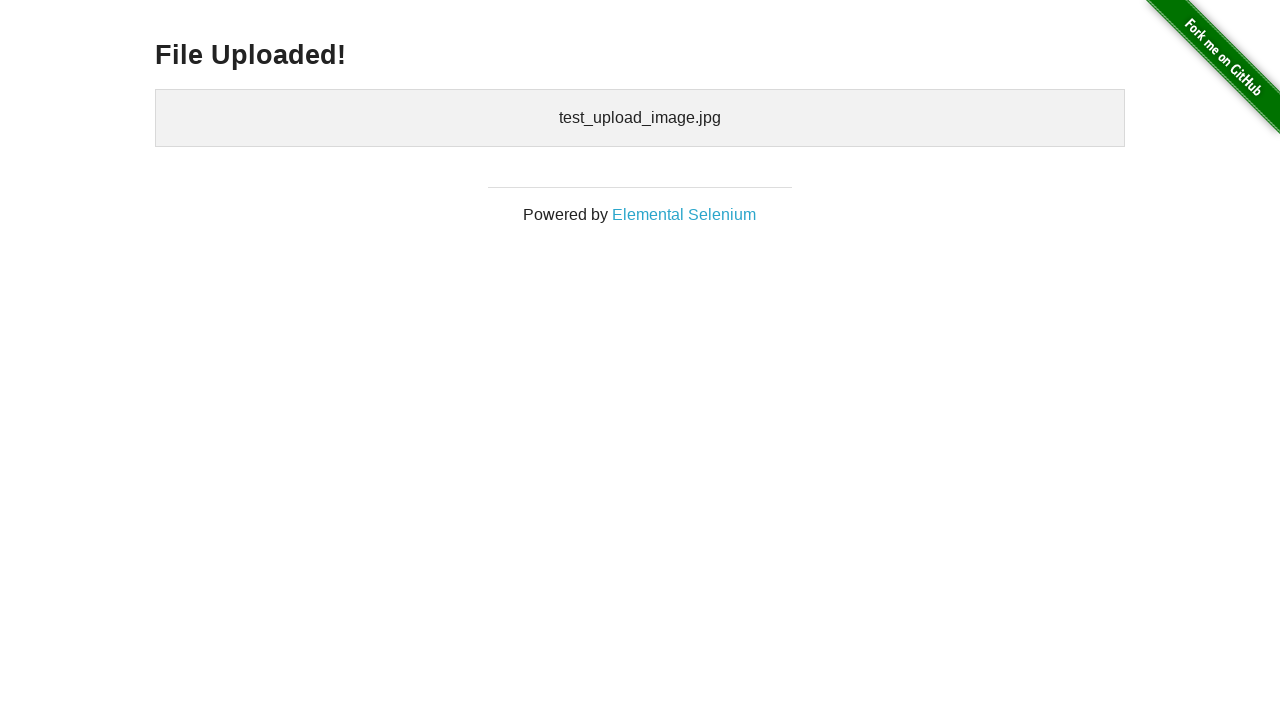

Cleaned up temporary test file
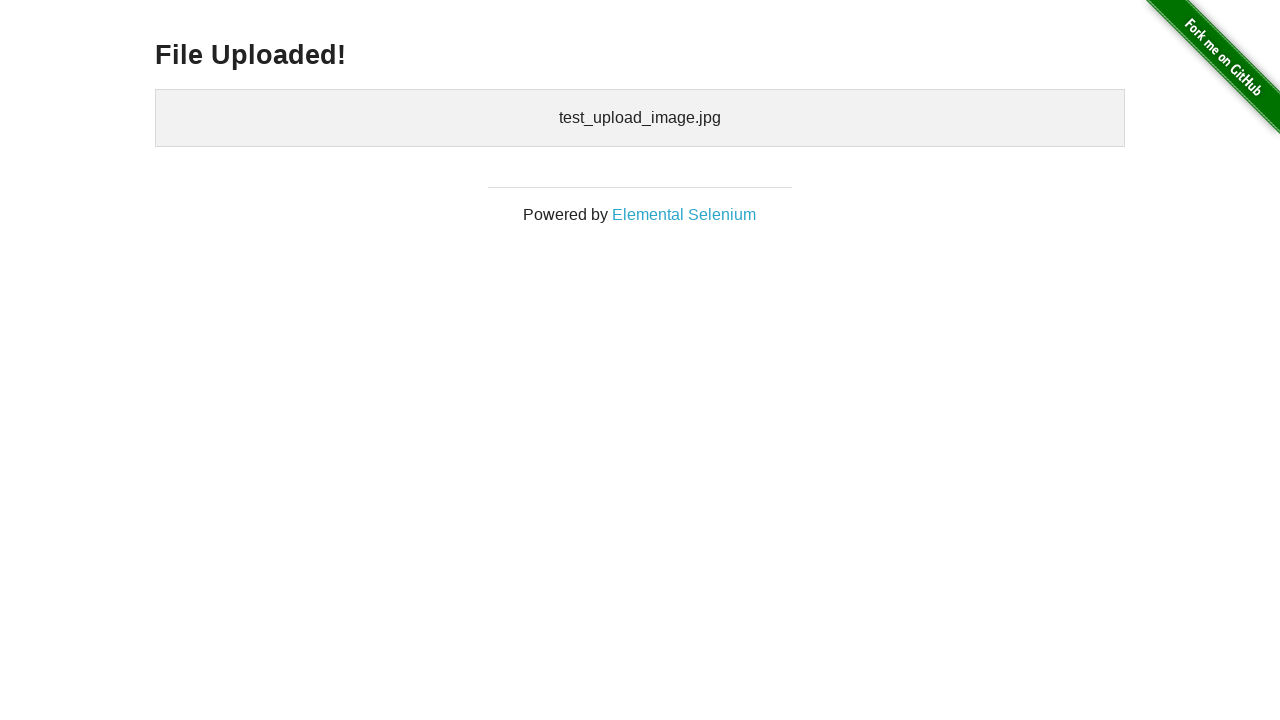

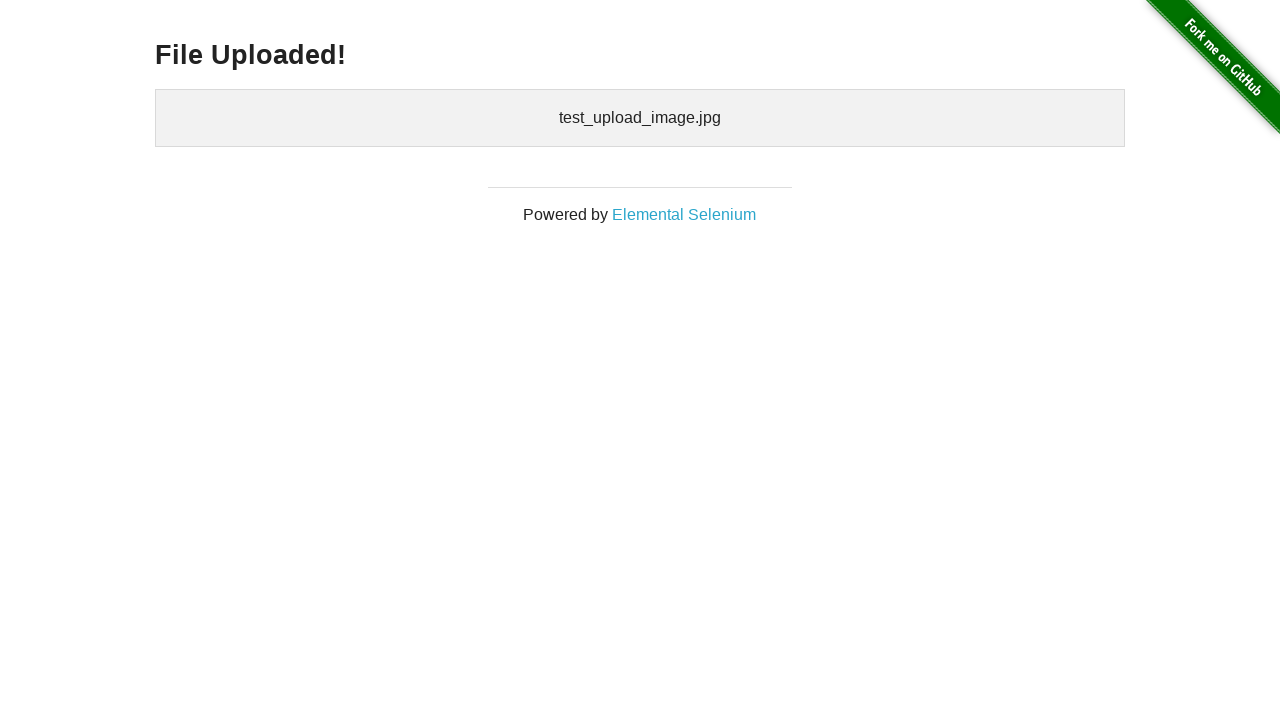